Tests text input functionality by entering text into an input field and clicking a button that updates its label based on the input

Starting URL: http://uitestingplayground.com/textinput

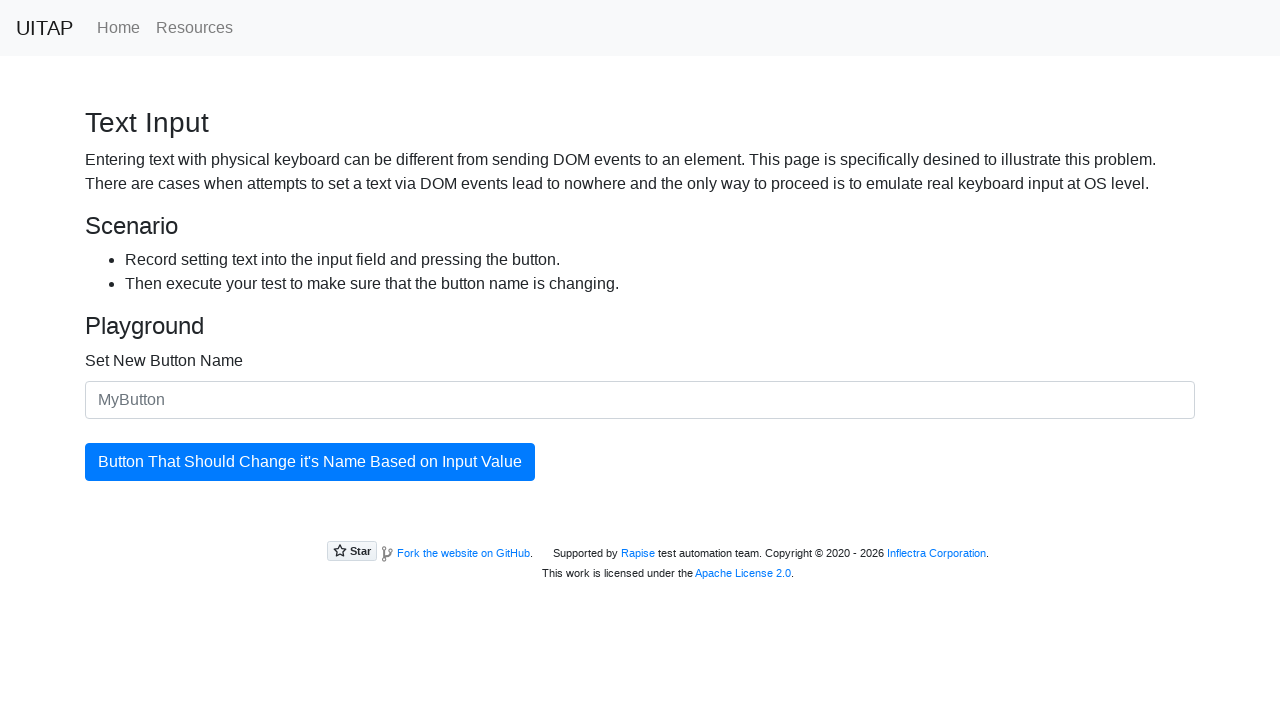

Entered 'SkyPro' into the text input field on #newButtonName
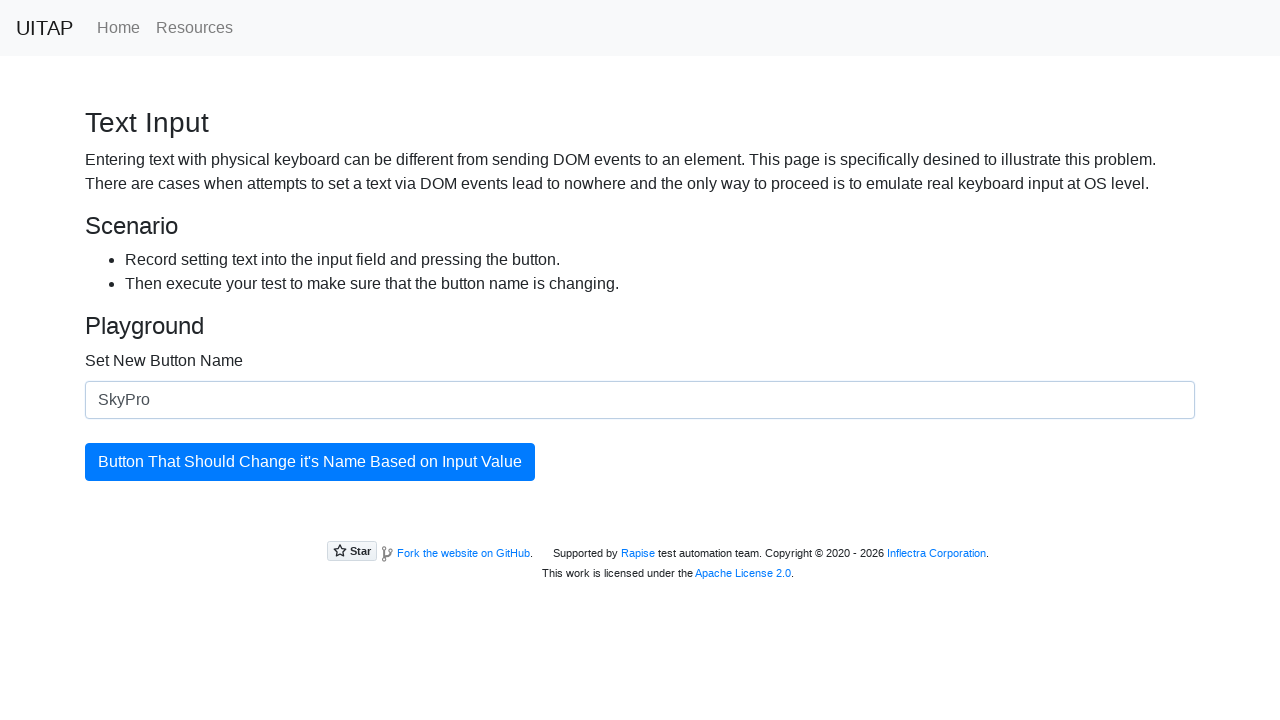

Clicked the button to update its label based on input text at (310, 462) on #updatingButton
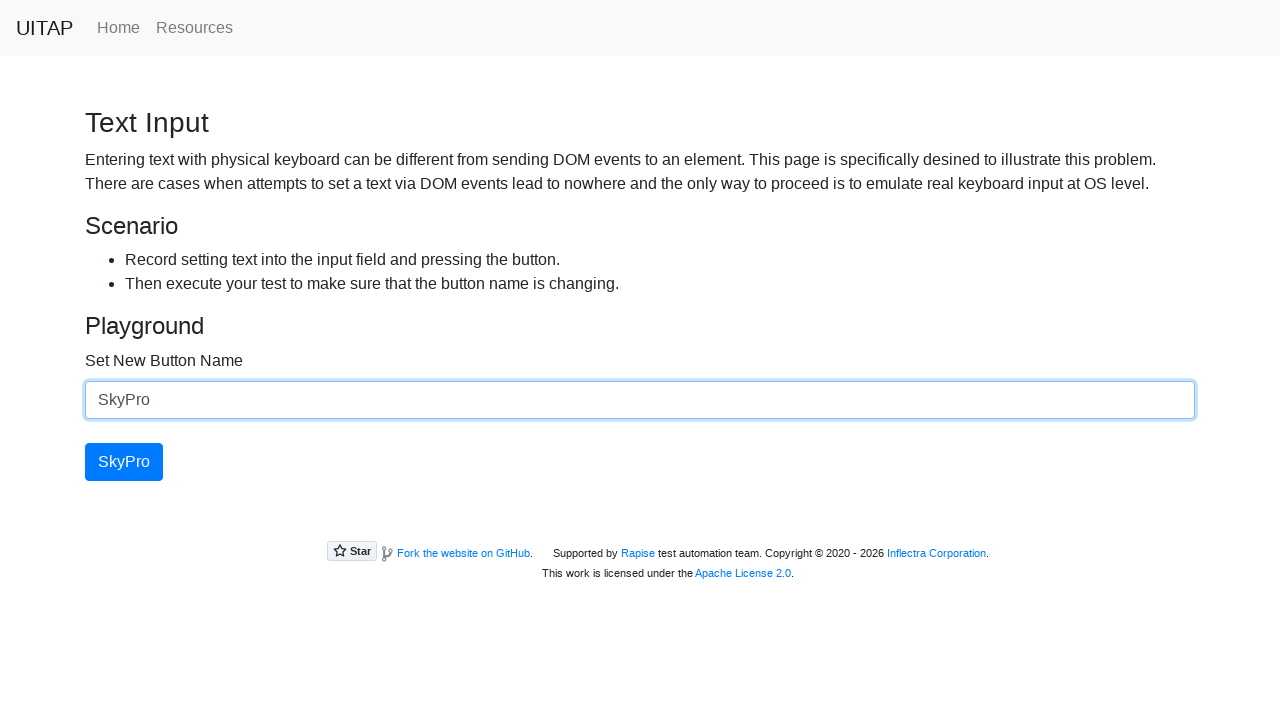

Verified that the button with updated label is visible
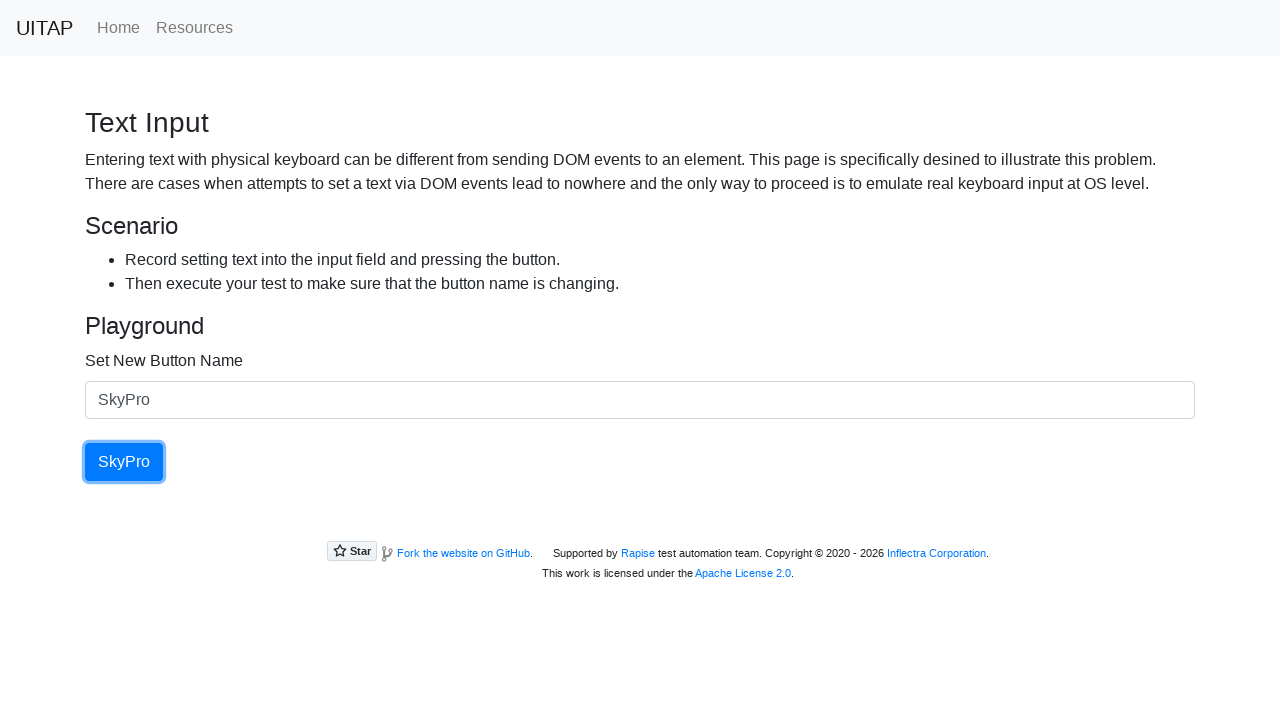

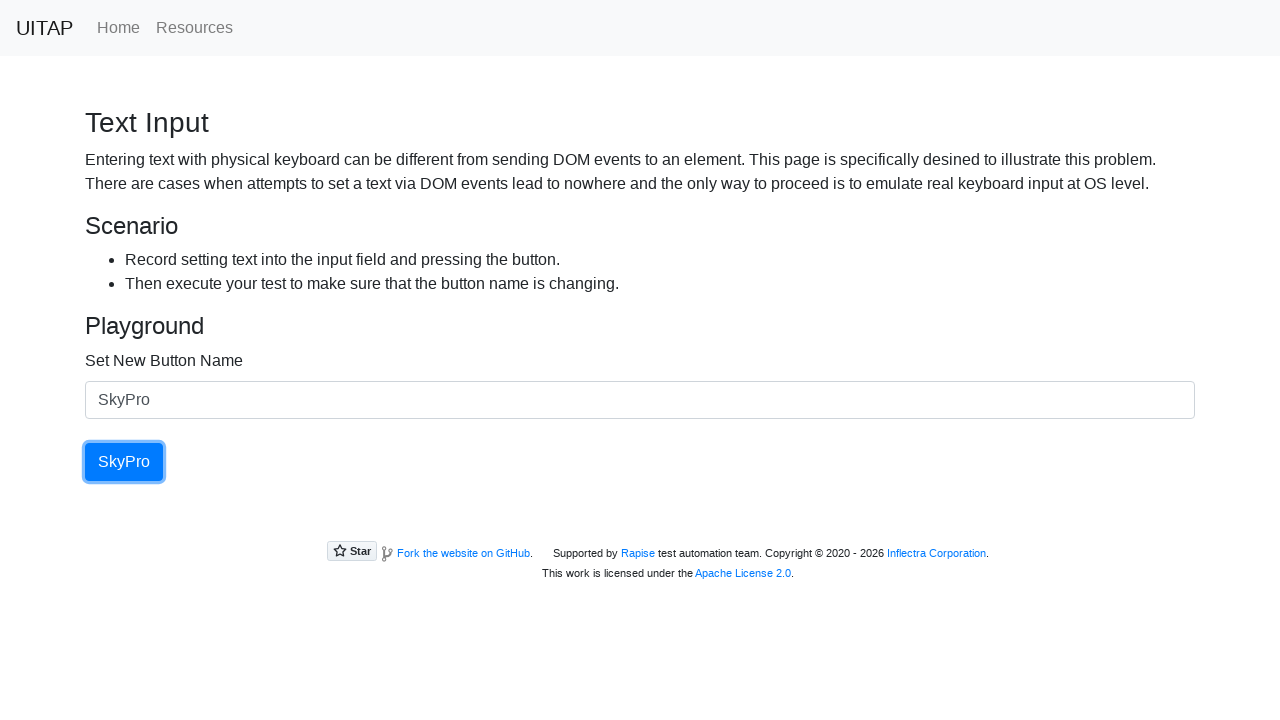